Tests finding the first element with a specific class name and retrieving its text

Starting URL: https://acctabootcamp.github.io/site/examples/locators

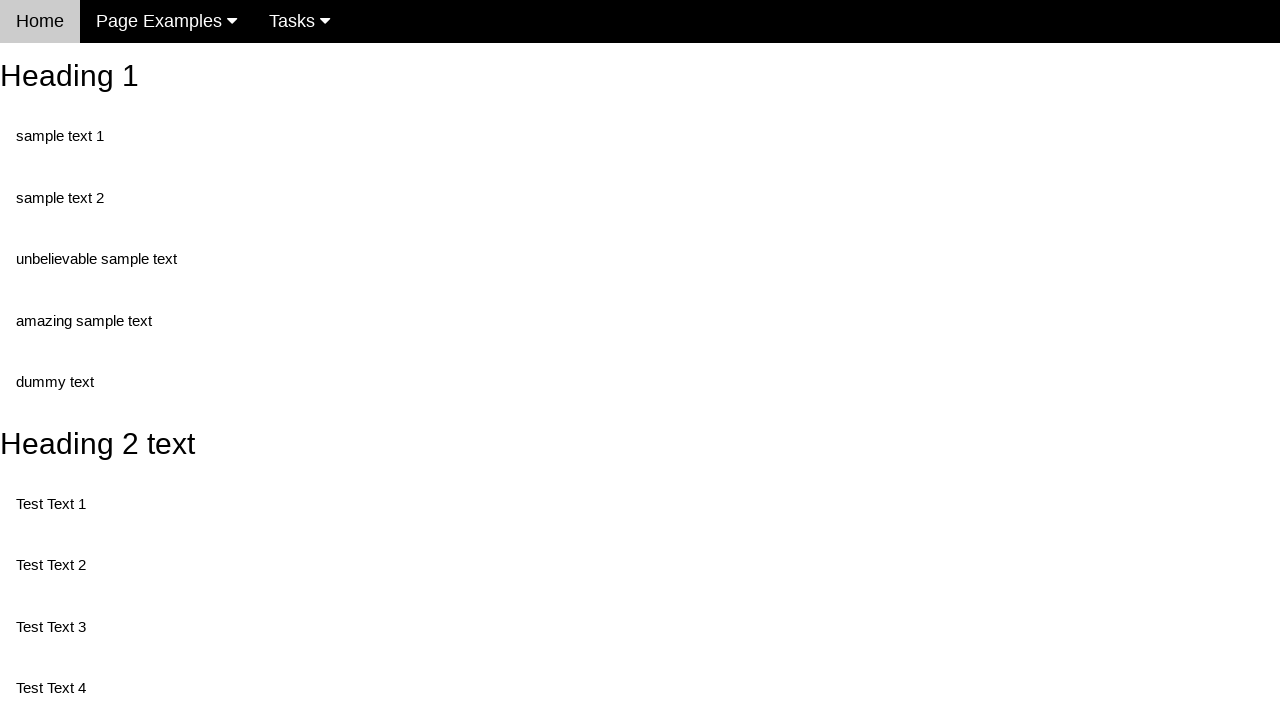

Navigated to locators example page
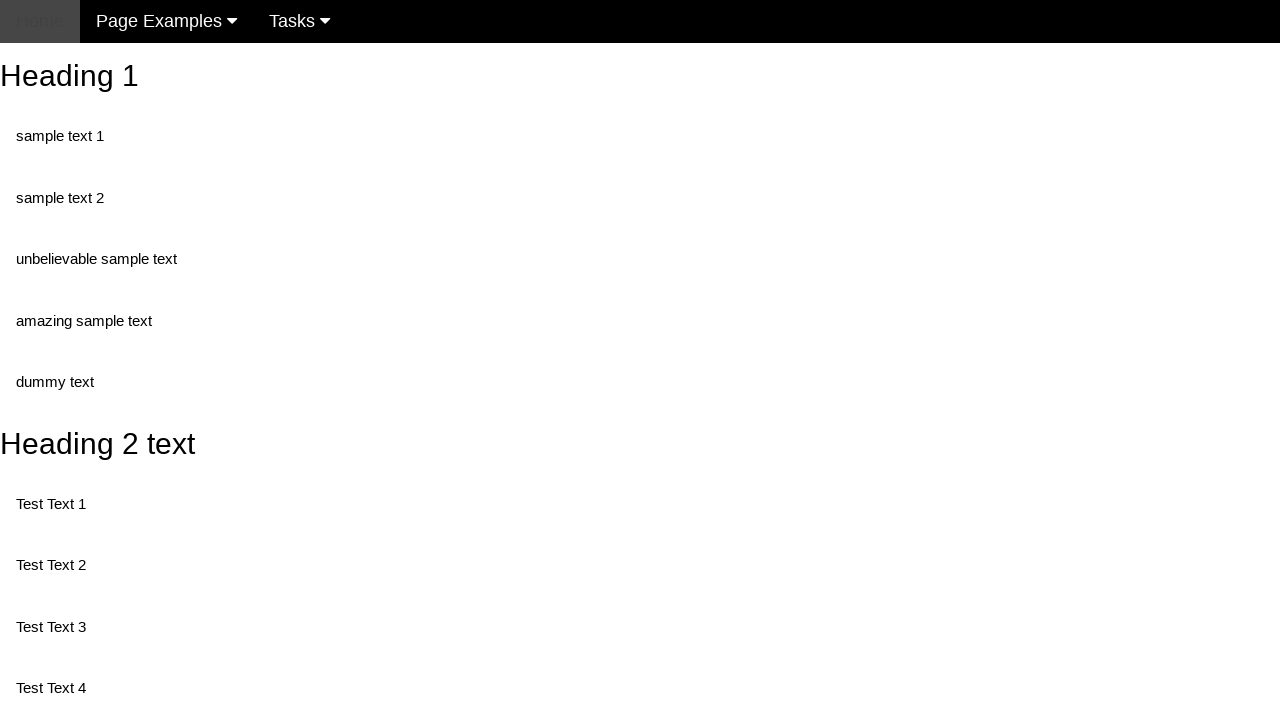

Located first element with class 'test'
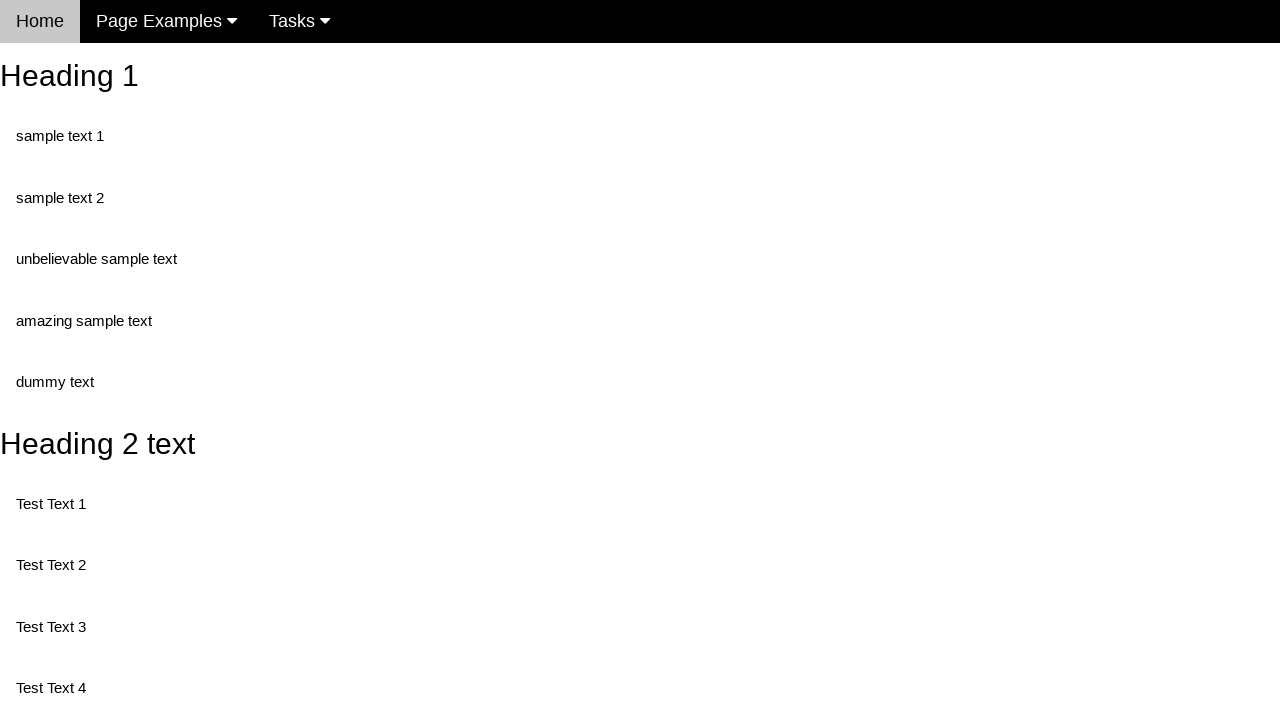

Retrieved text content: 'Test Text 1'
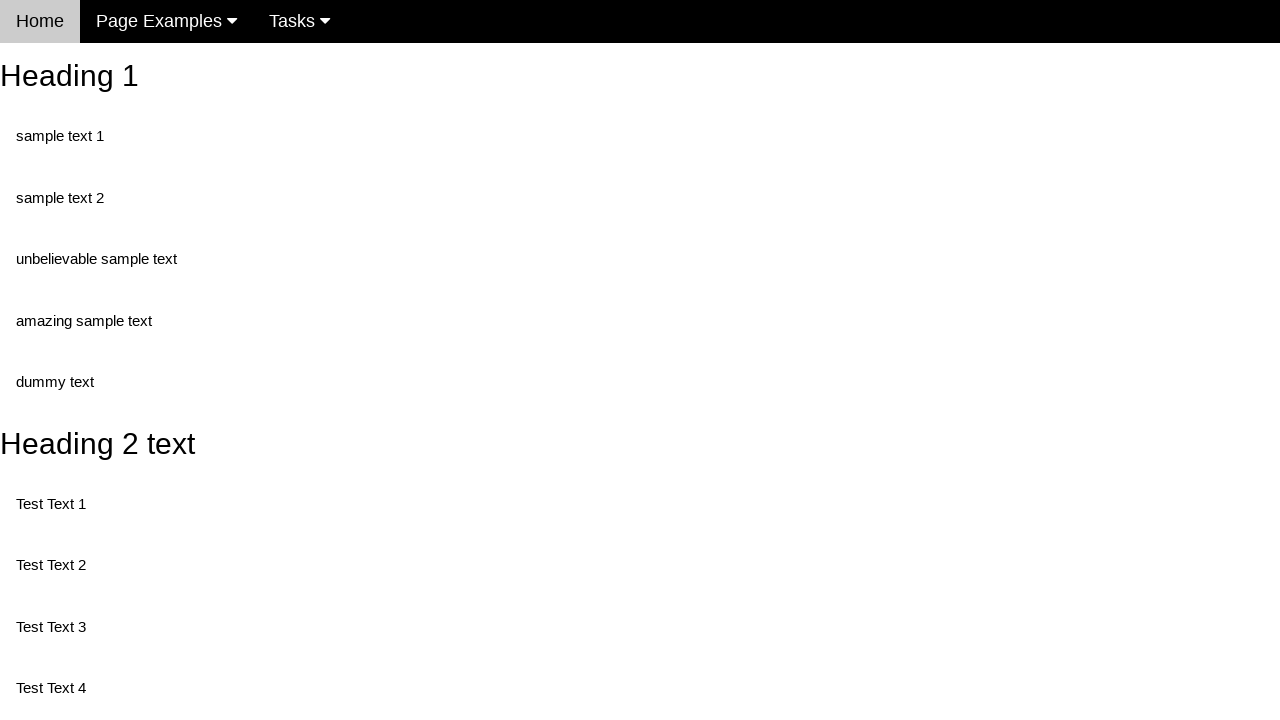

Printed text content to console
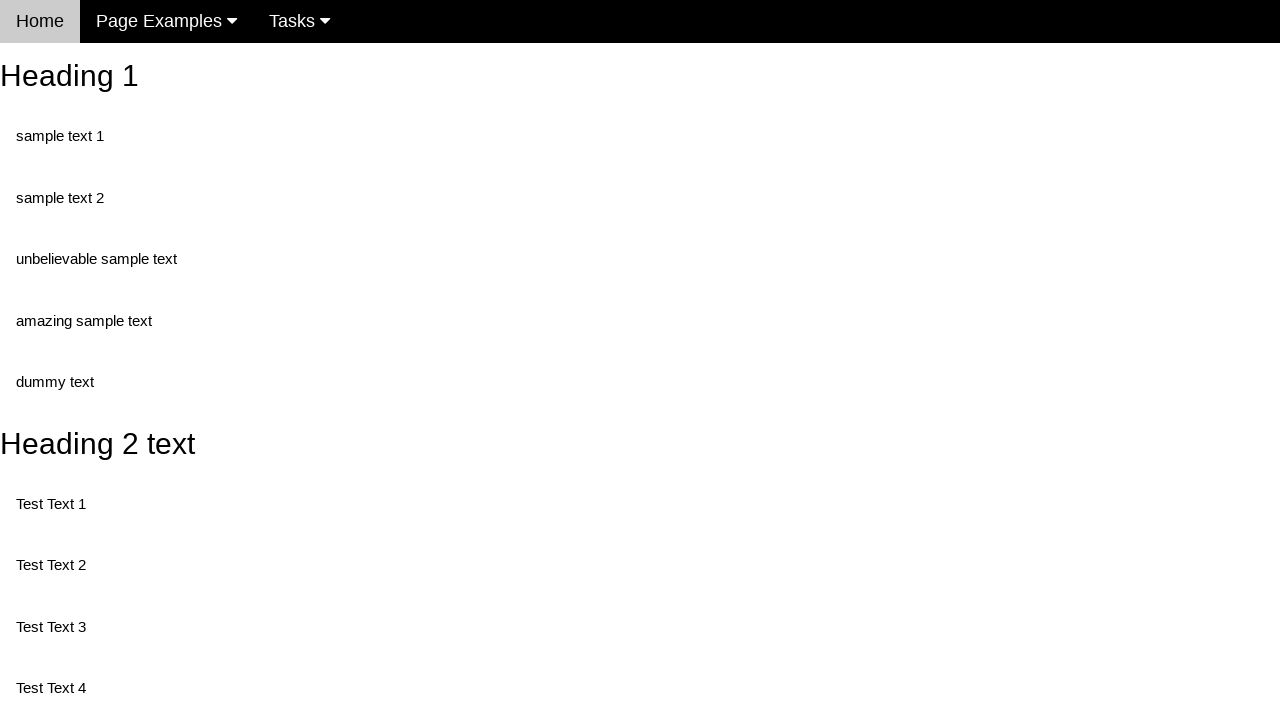

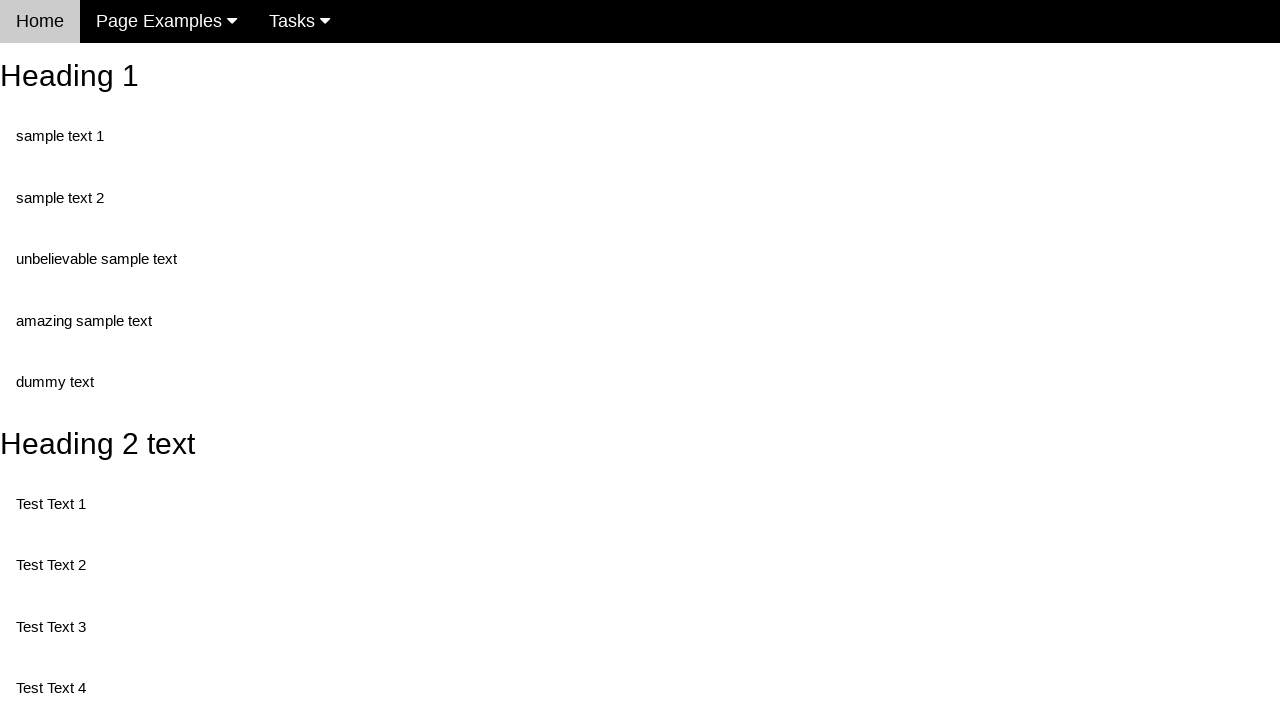